Navigates to the Bill page by clicking the Bill link

Starting URL: https://visp.net

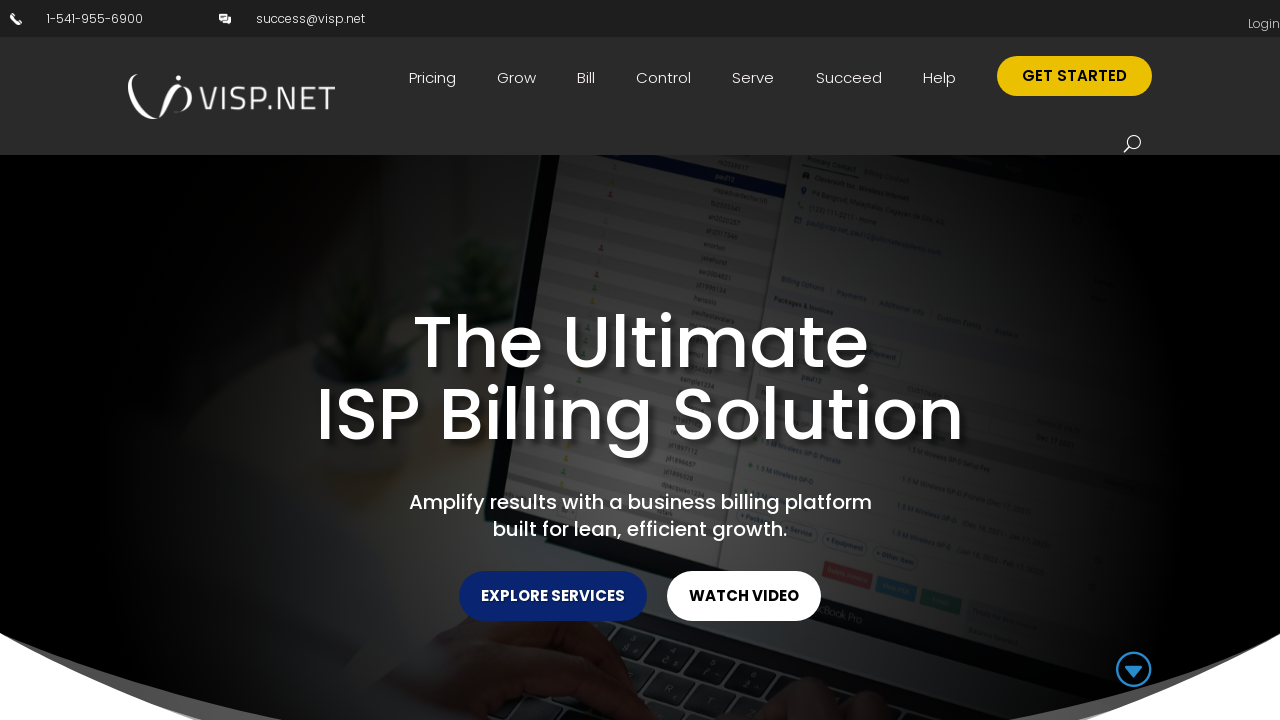

Navigated to https://visp.net
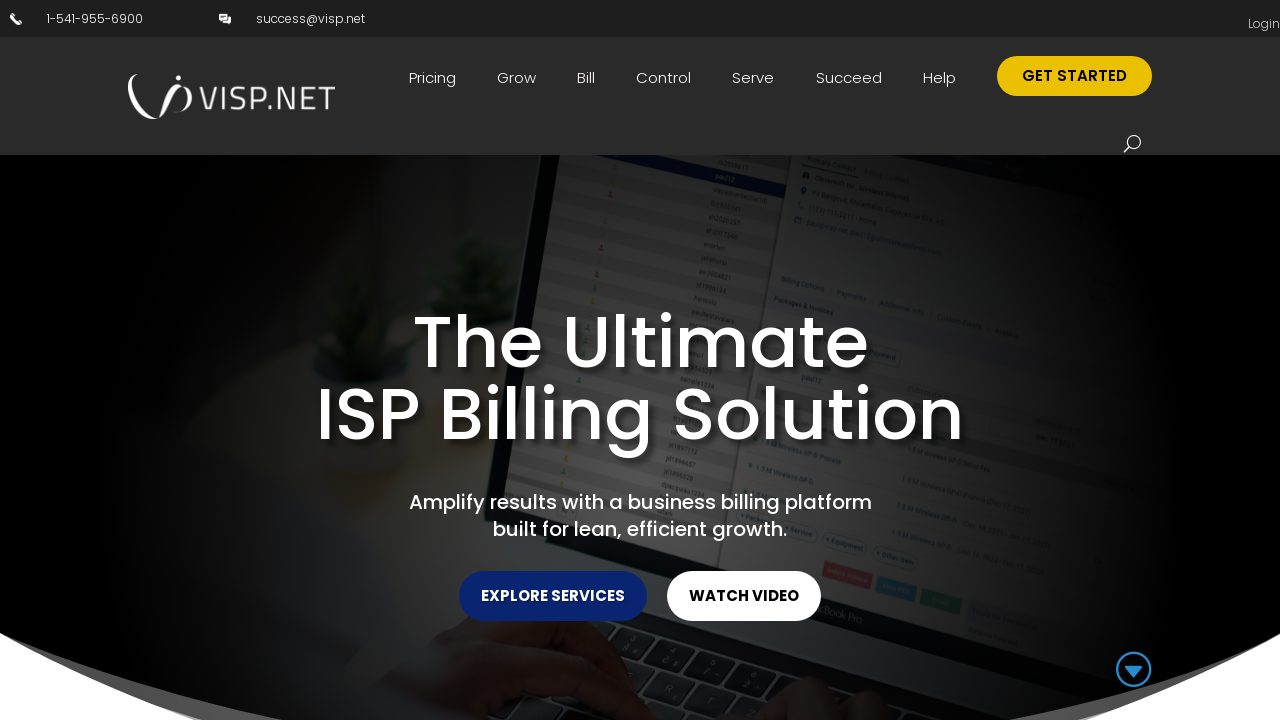

Clicked the Bill link at (586, 78) on text=Bill
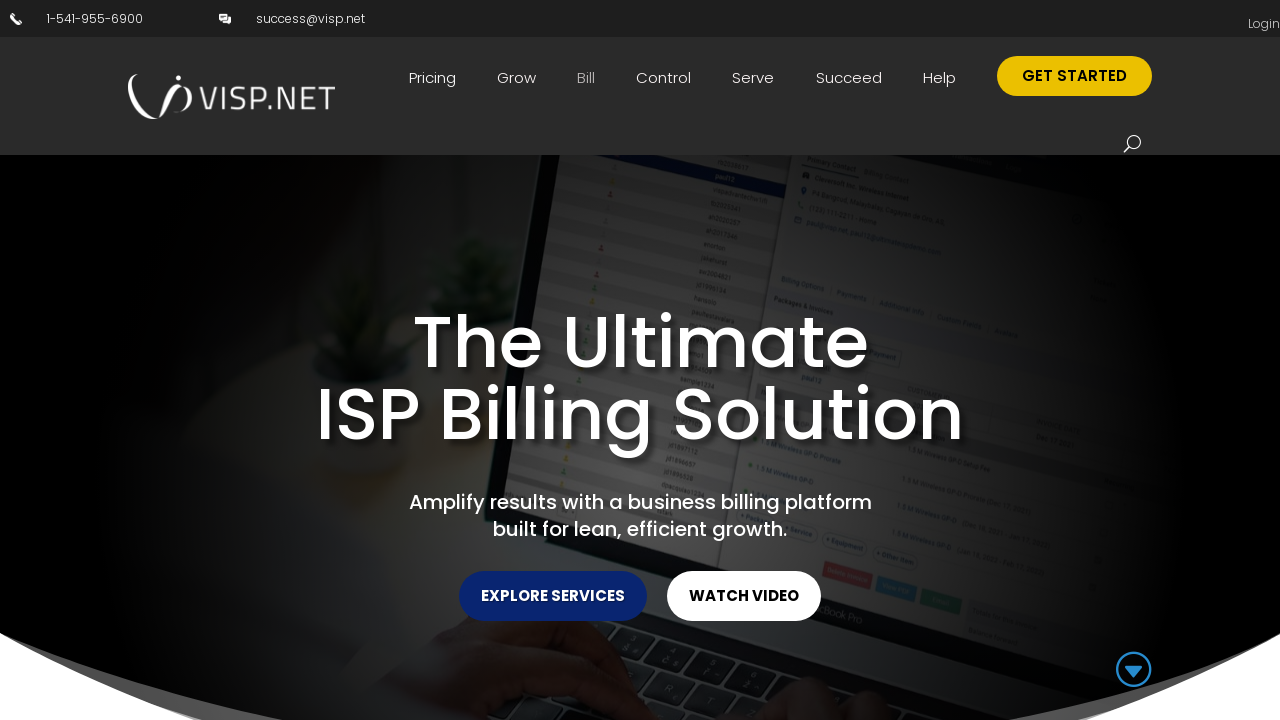

Bill page loaded successfully
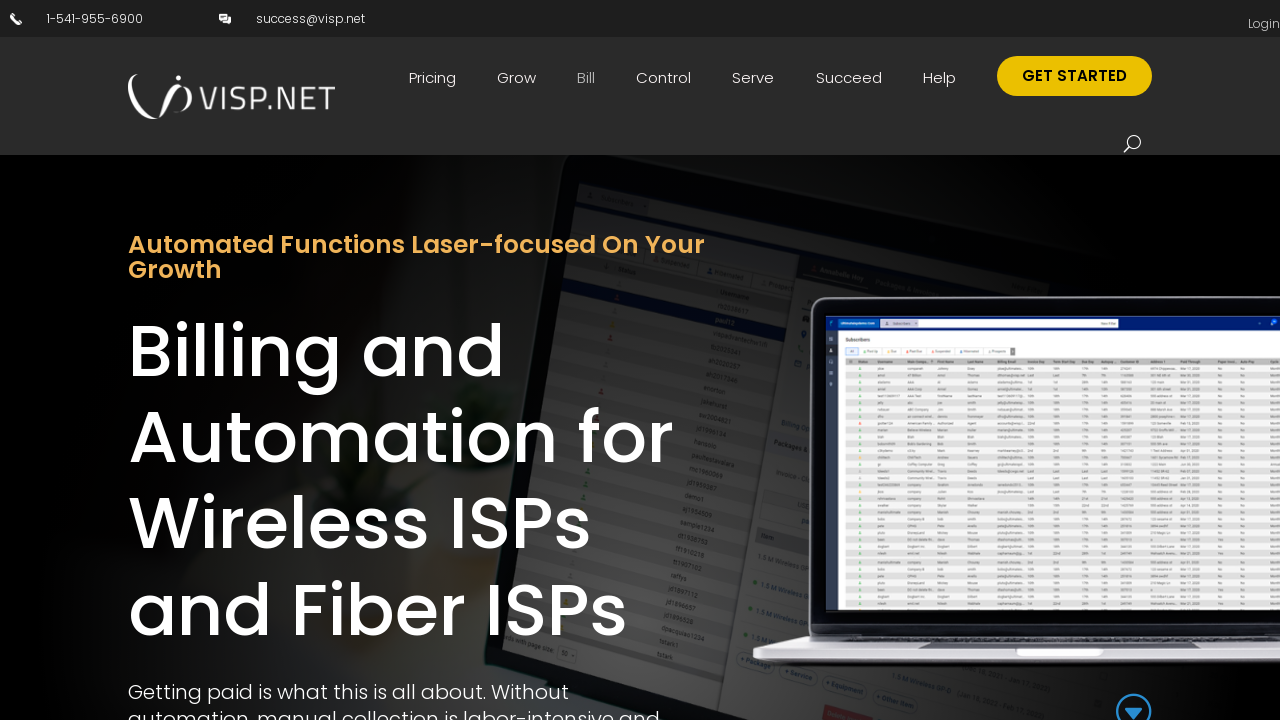

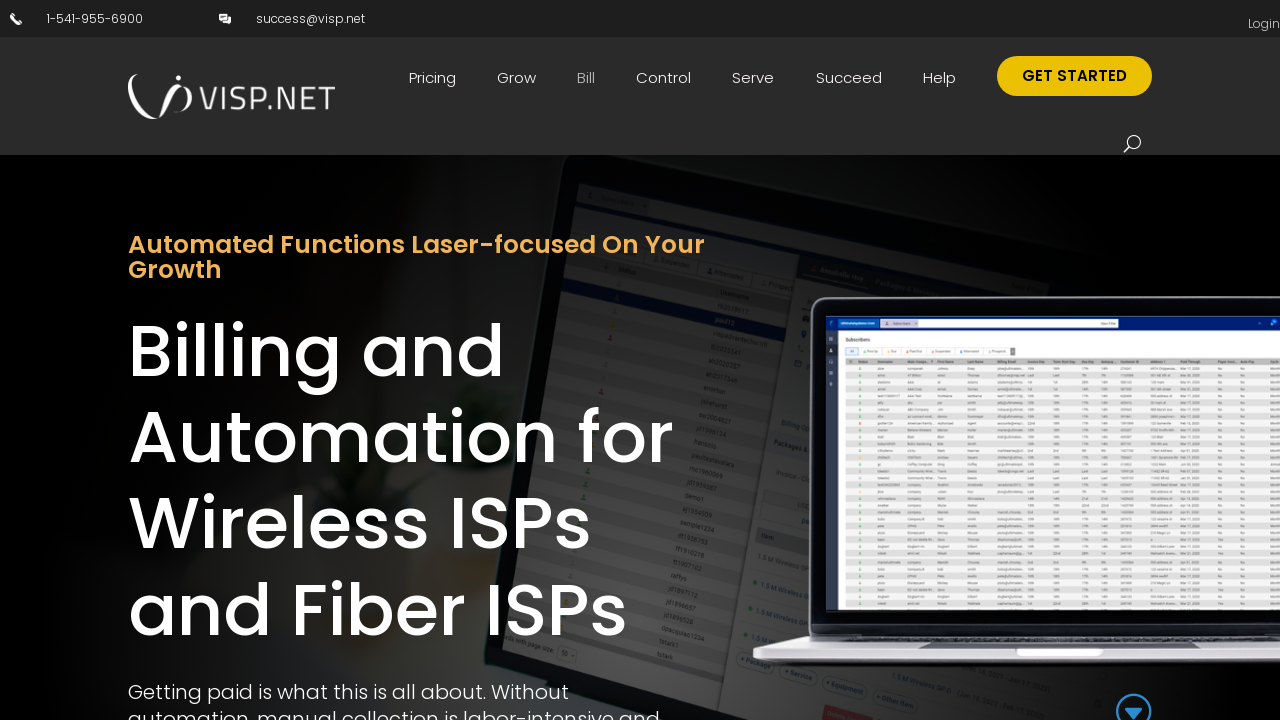